Tests a todo application by checking off items, adding a new todo item, and archiving completed todos

Starting URL: https://vziad3.github.io/todo-app/todo-app.html

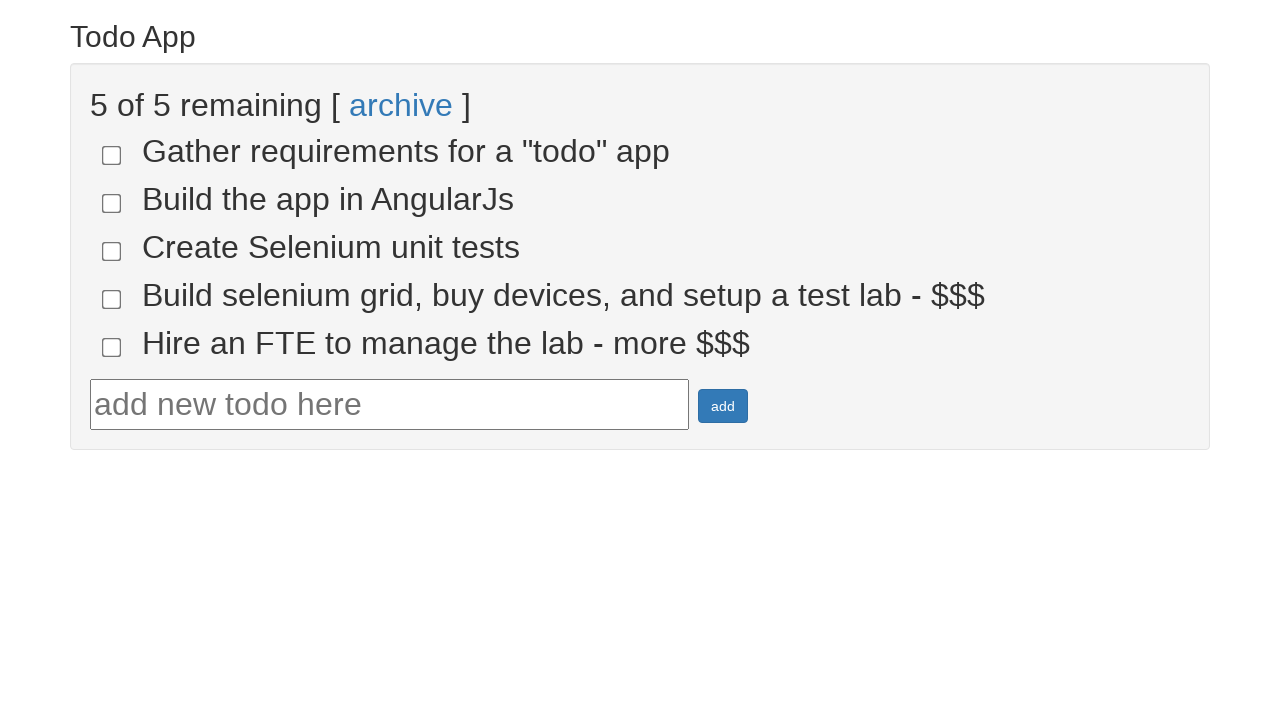

Checked off todo item todo-4 at (112, 299) on input[name='todo-4']
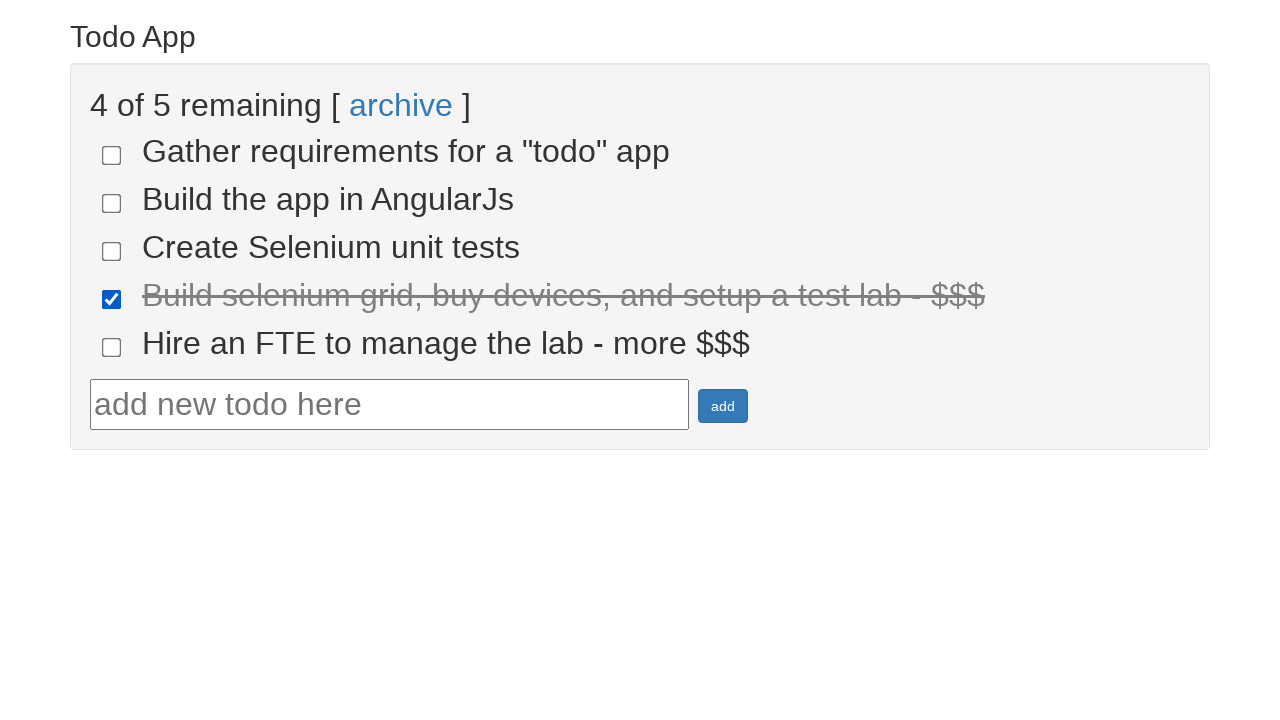

Checked off todo item todo-5 at (112, 347) on input[name='todo-5']
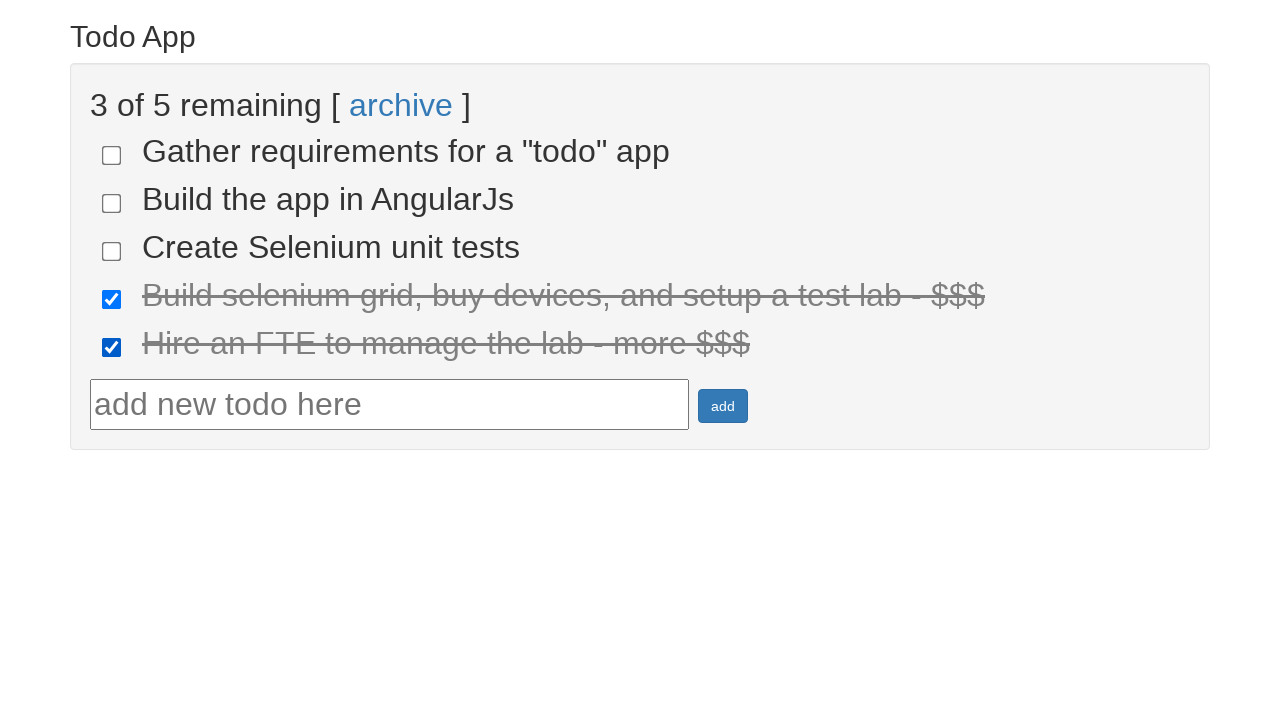

Verified that 2 items are marked as done (found 2)
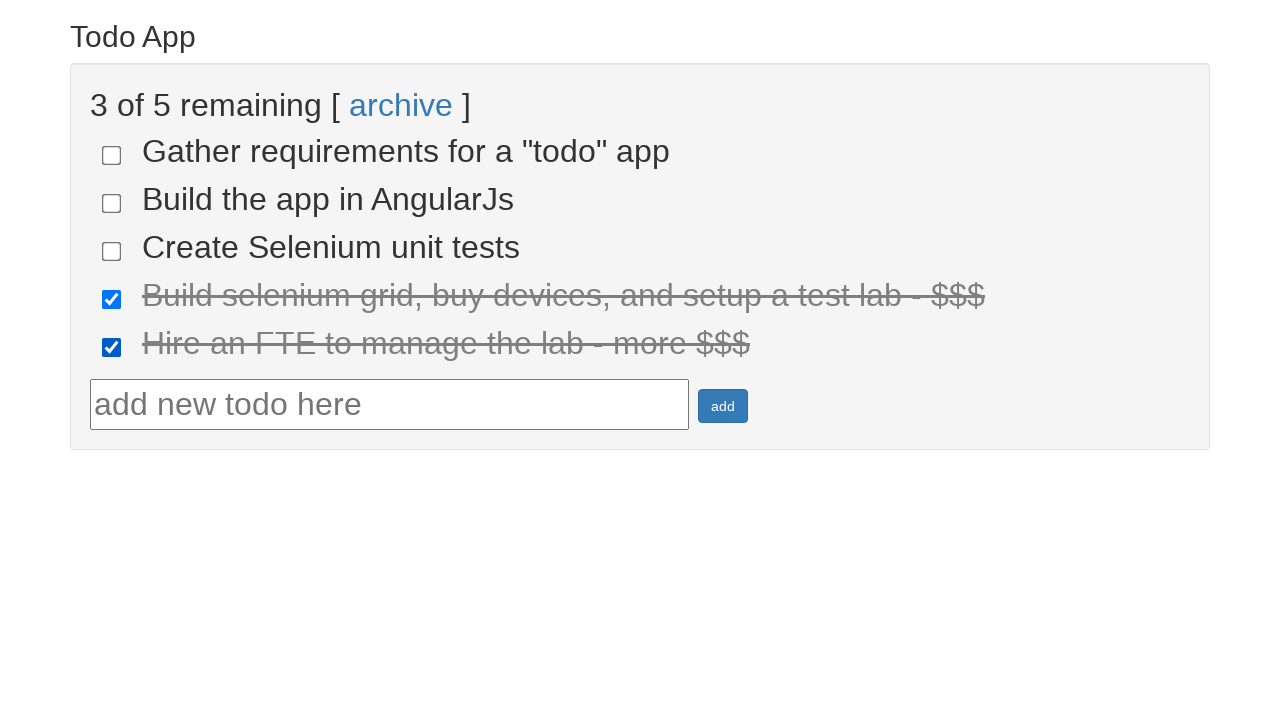

Filled todo input field with 'task_item_837' on #todotext
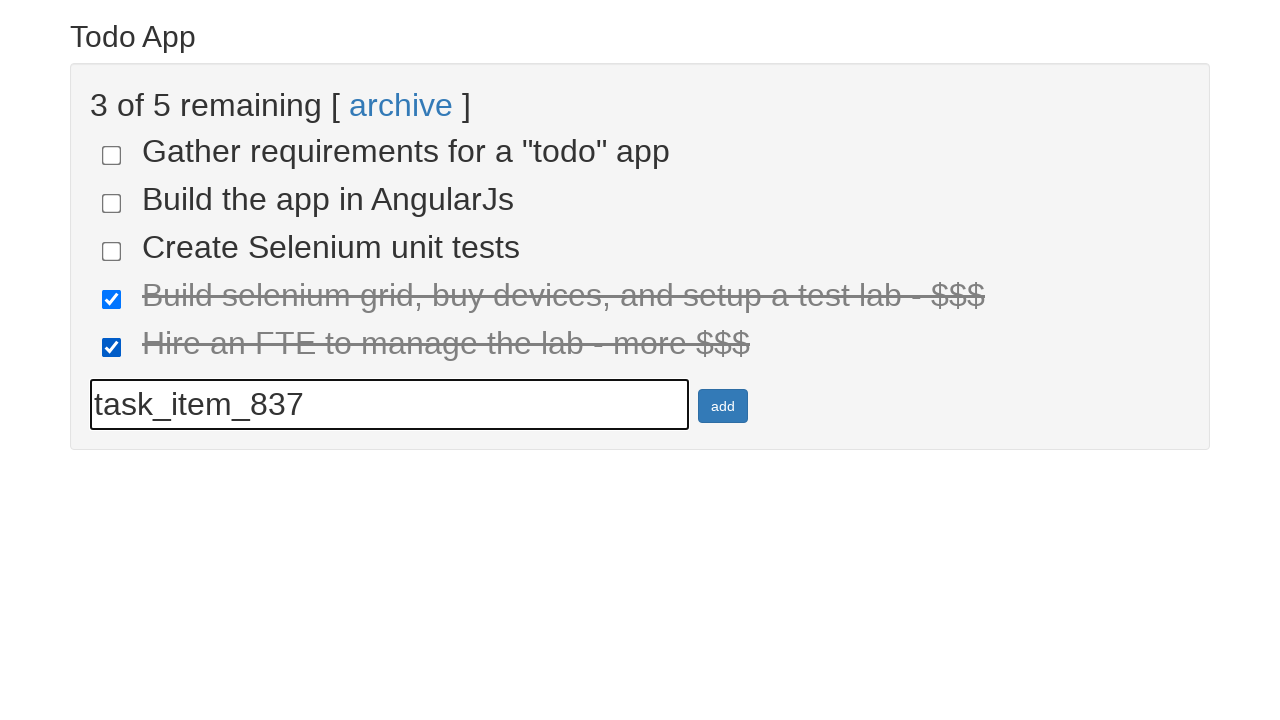

Pressed Enter to add new todo item on #todotext
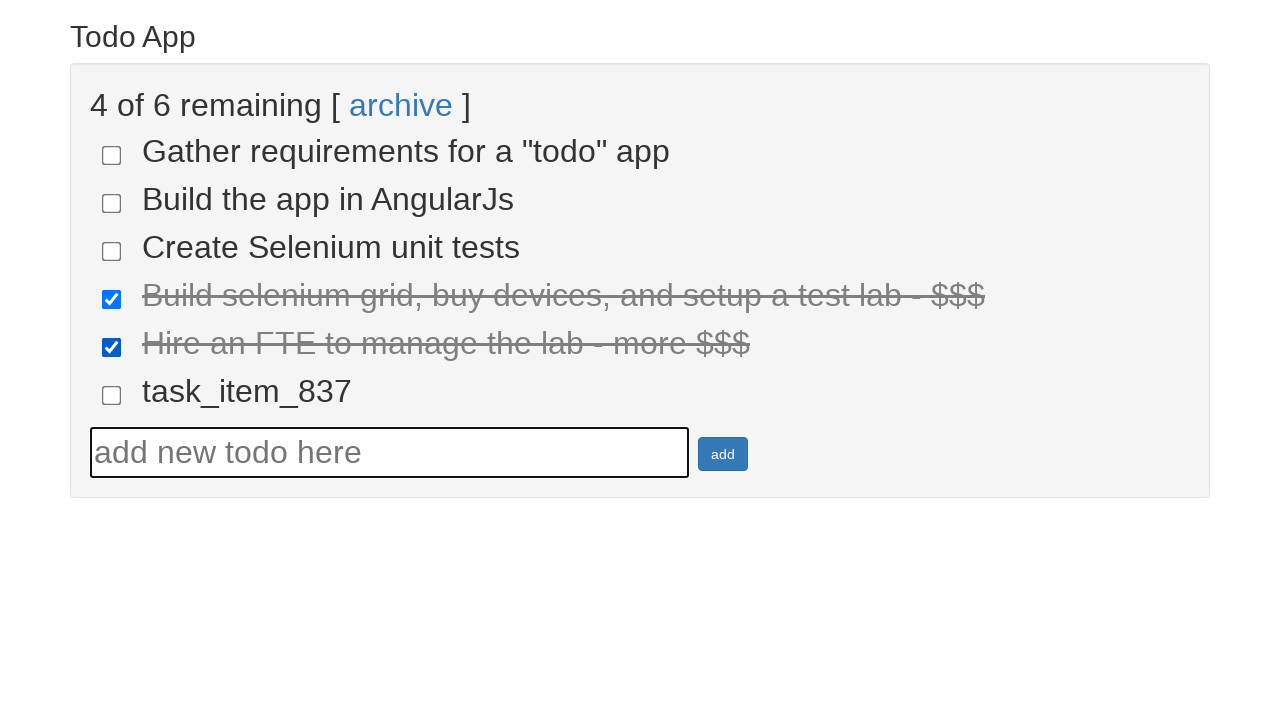

Verified that new todo item 'task_item_837' was added
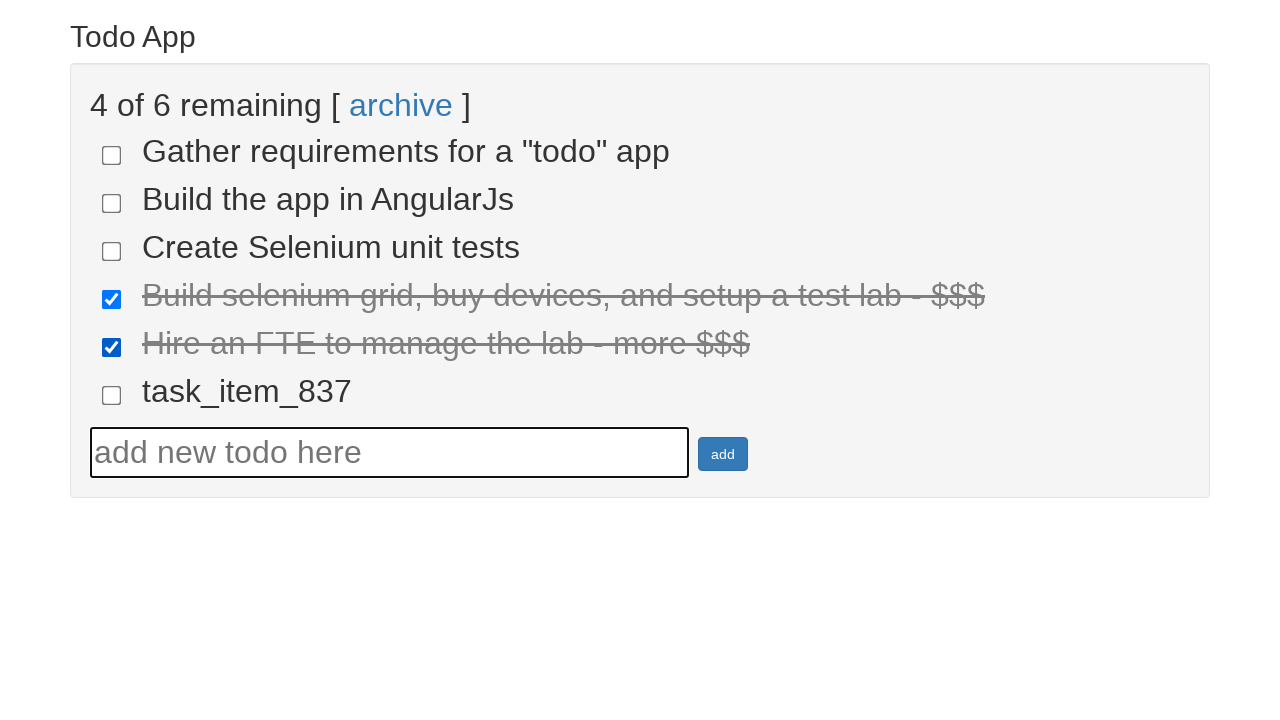

Clicked archive link to remove completed todos at (401, 105) on a:has-text('archive')
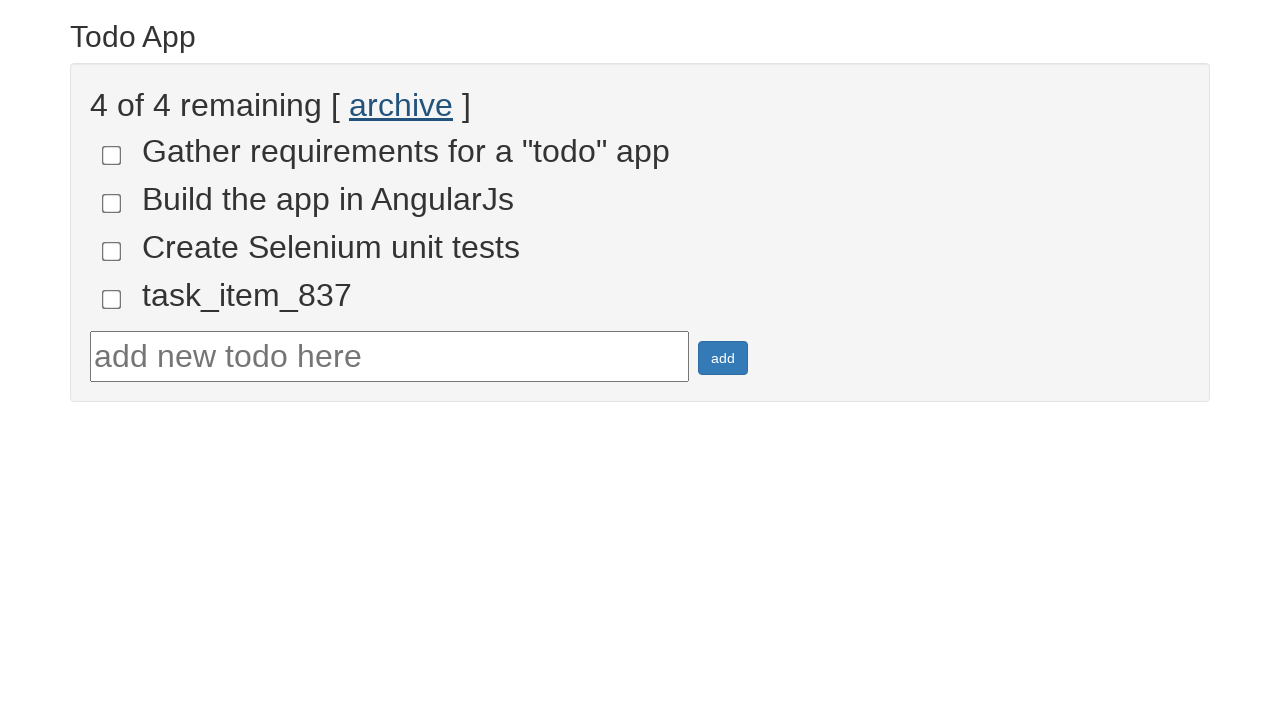

Verified that completed todos were archived (found 0 remaining done items)
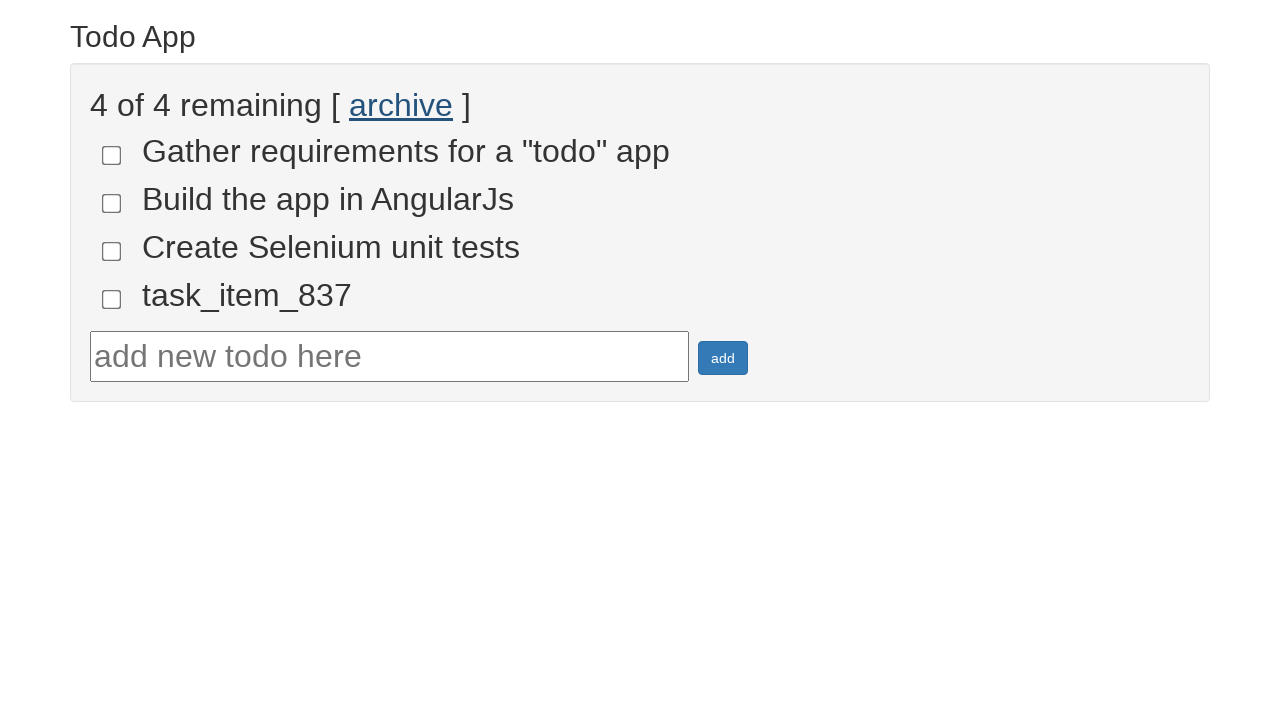

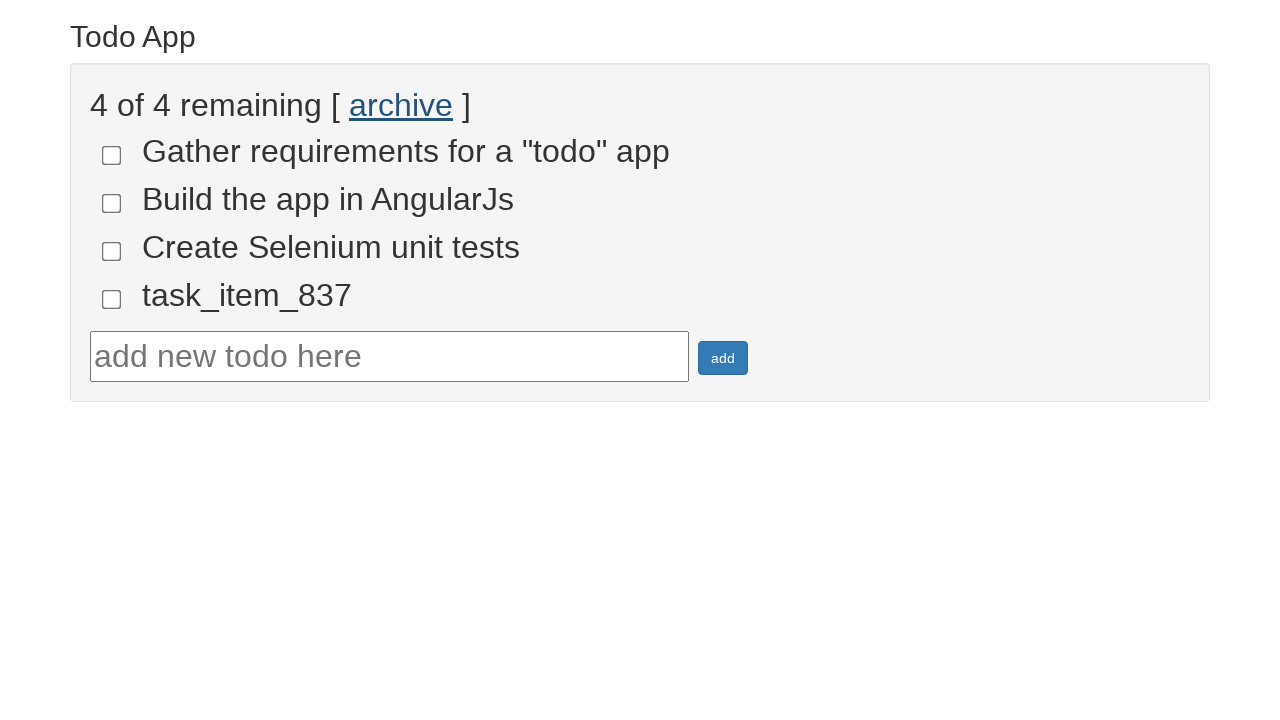